Tests hover functionality by hovering over an avatar image and verifying that a caption becomes visible after the hover action.

Starting URL: http://the-internet.herokuapp.com/hovers

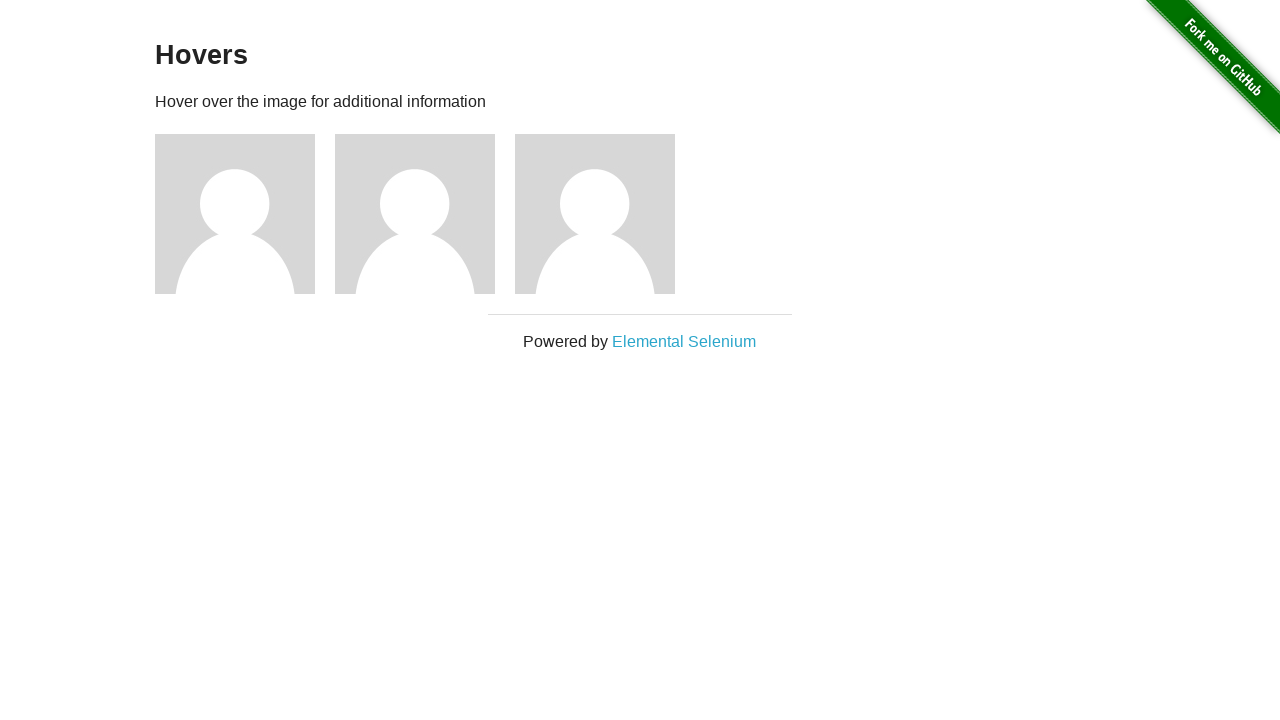

Located the first avatar figure element
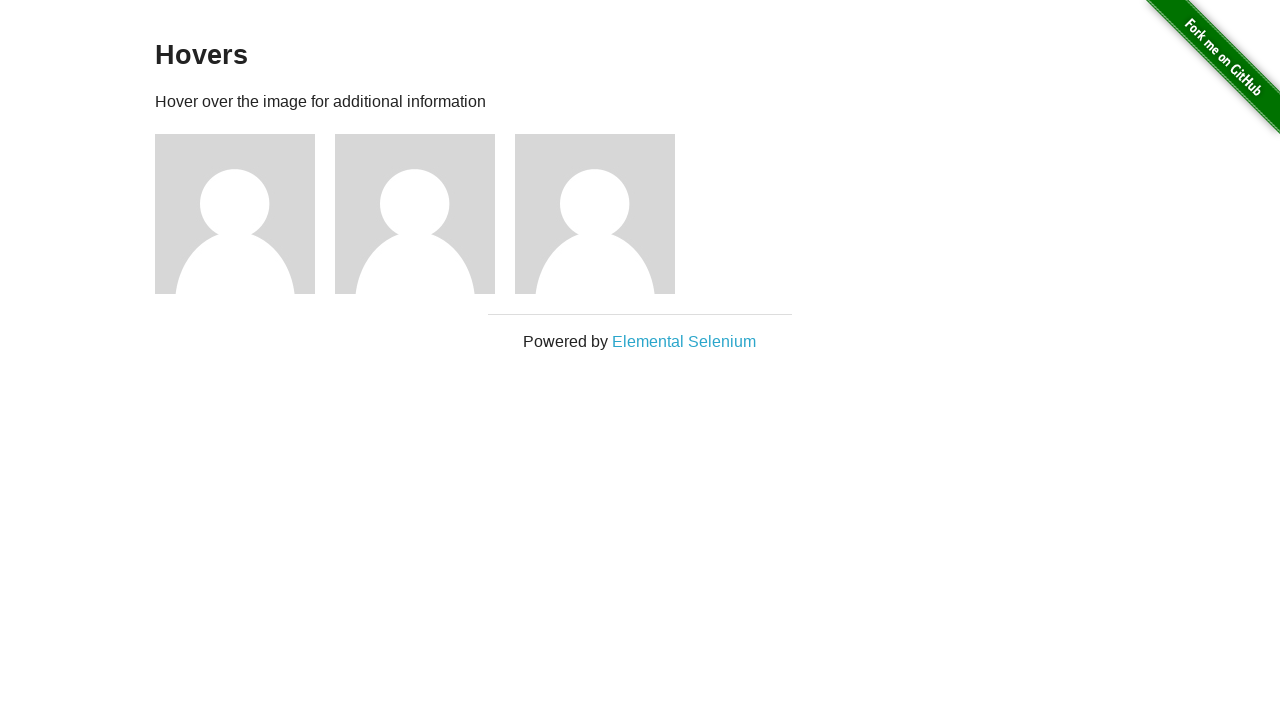

Hovered over the avatar image at (245, 214) on .figure >> nth=0
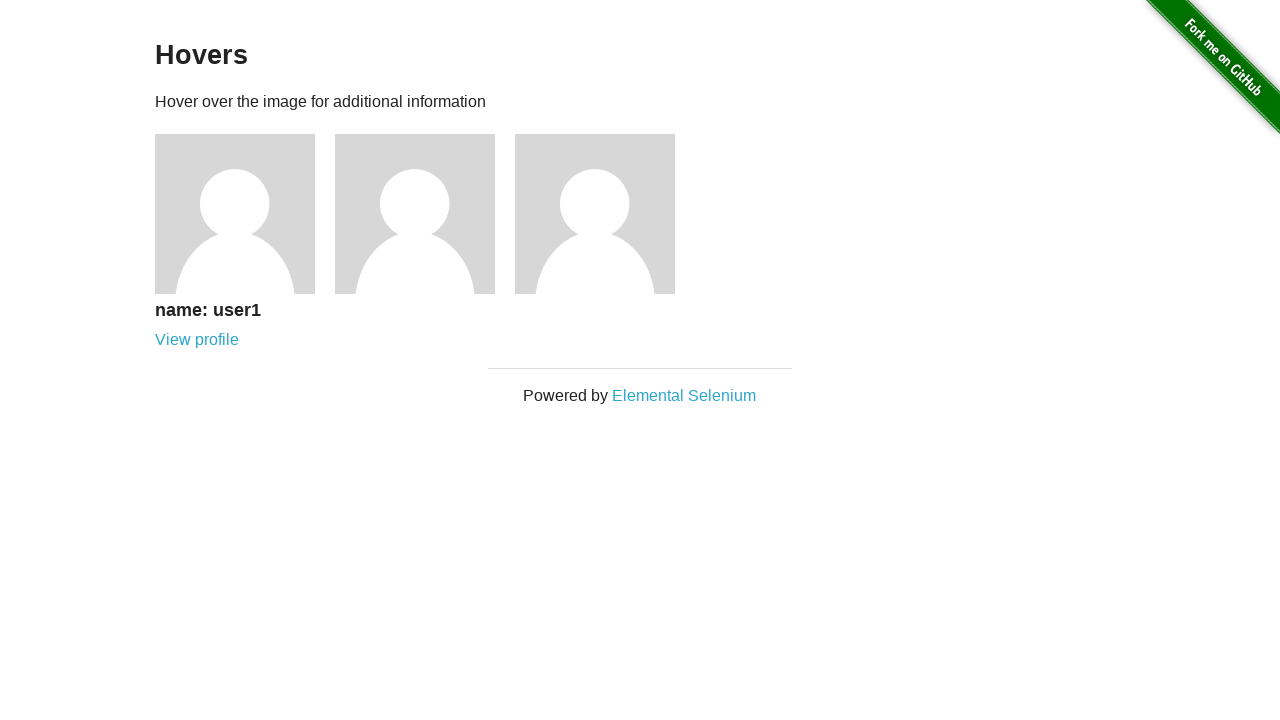

Located the caption element
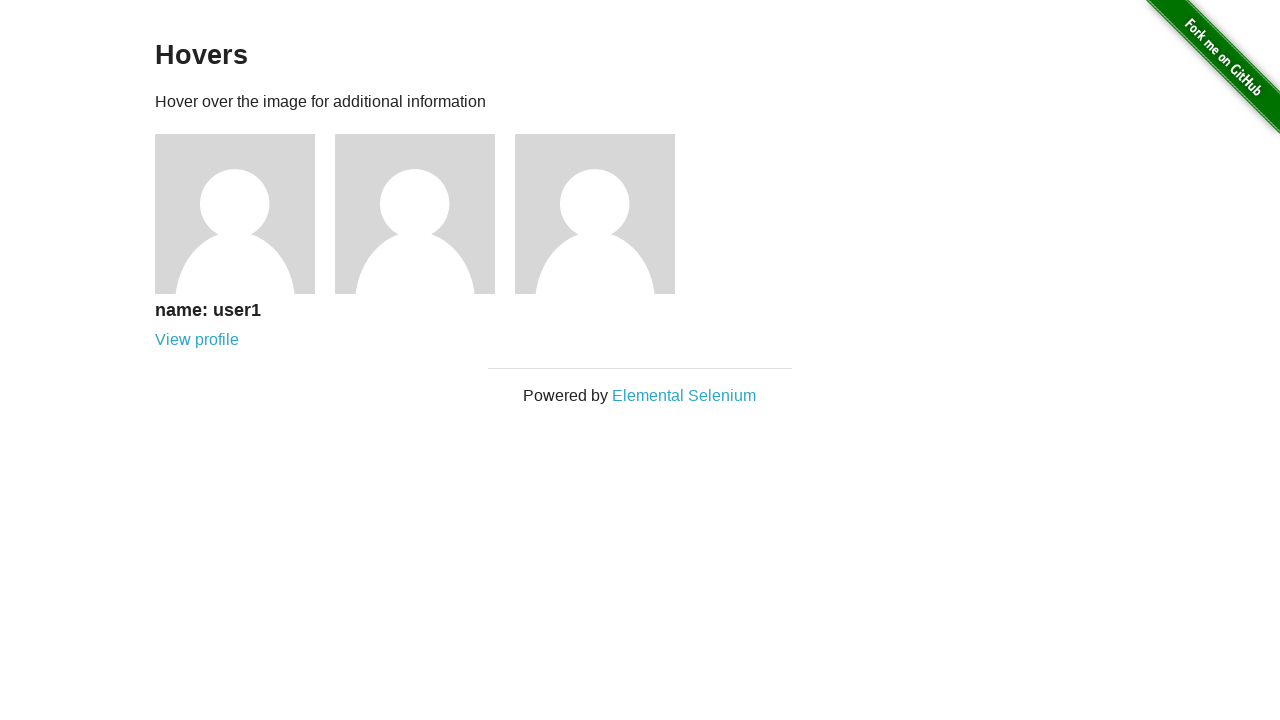

Verified that the caption is visible after hovering
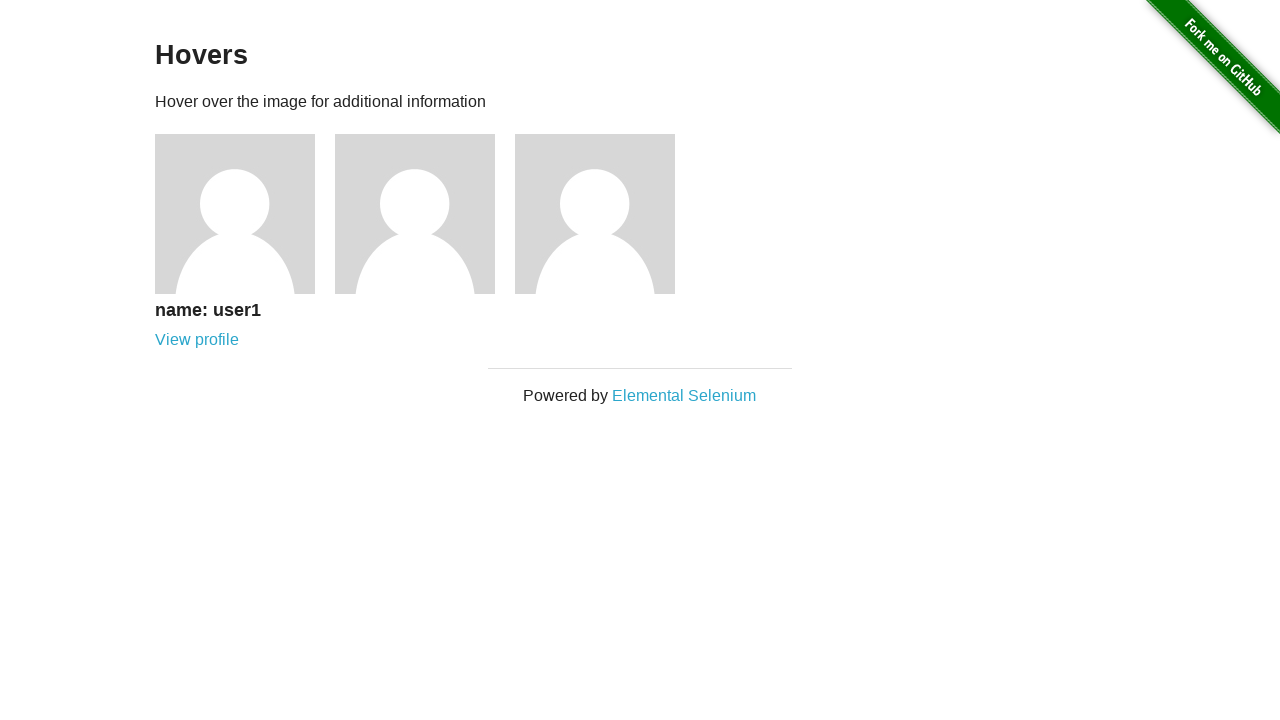

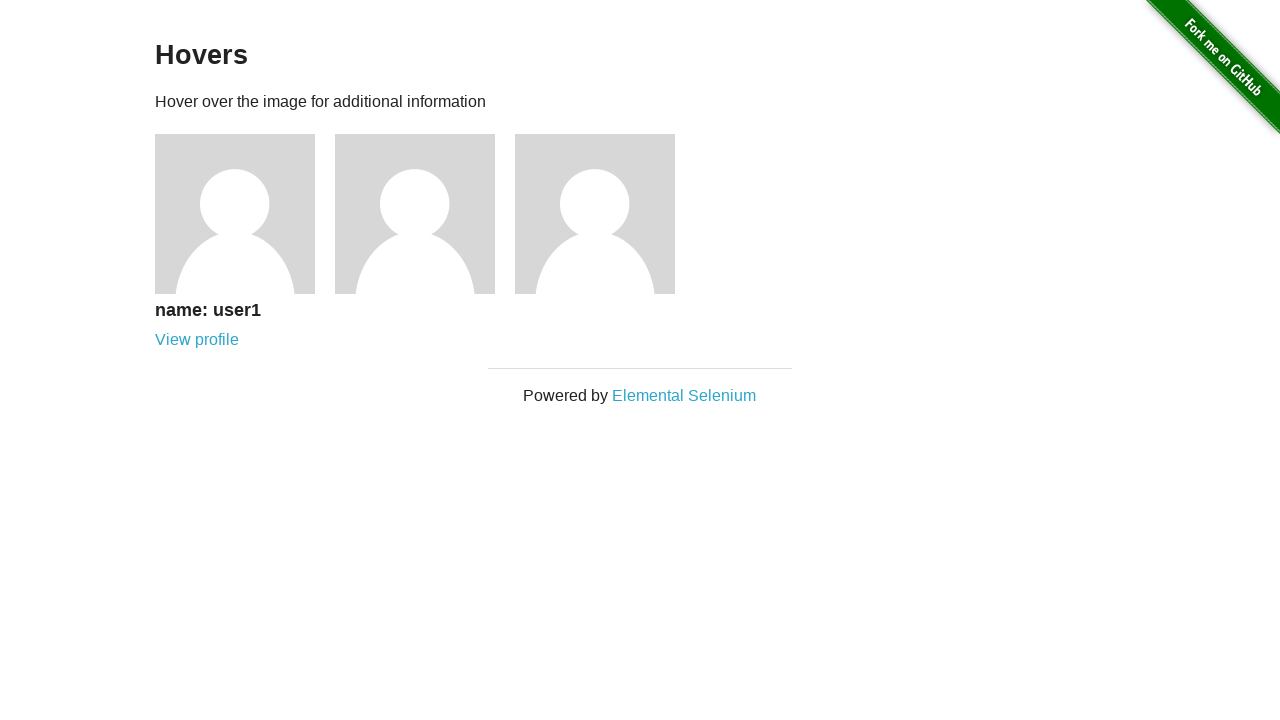